Tests dynamic table functionality by clicking the Table Data button, entering JSON data into a text box, clicking refresh, and verifying the table displays the entered data.

Starting URL: https://testpages.herokuapp.com/styled/tag/dynamic-table.html

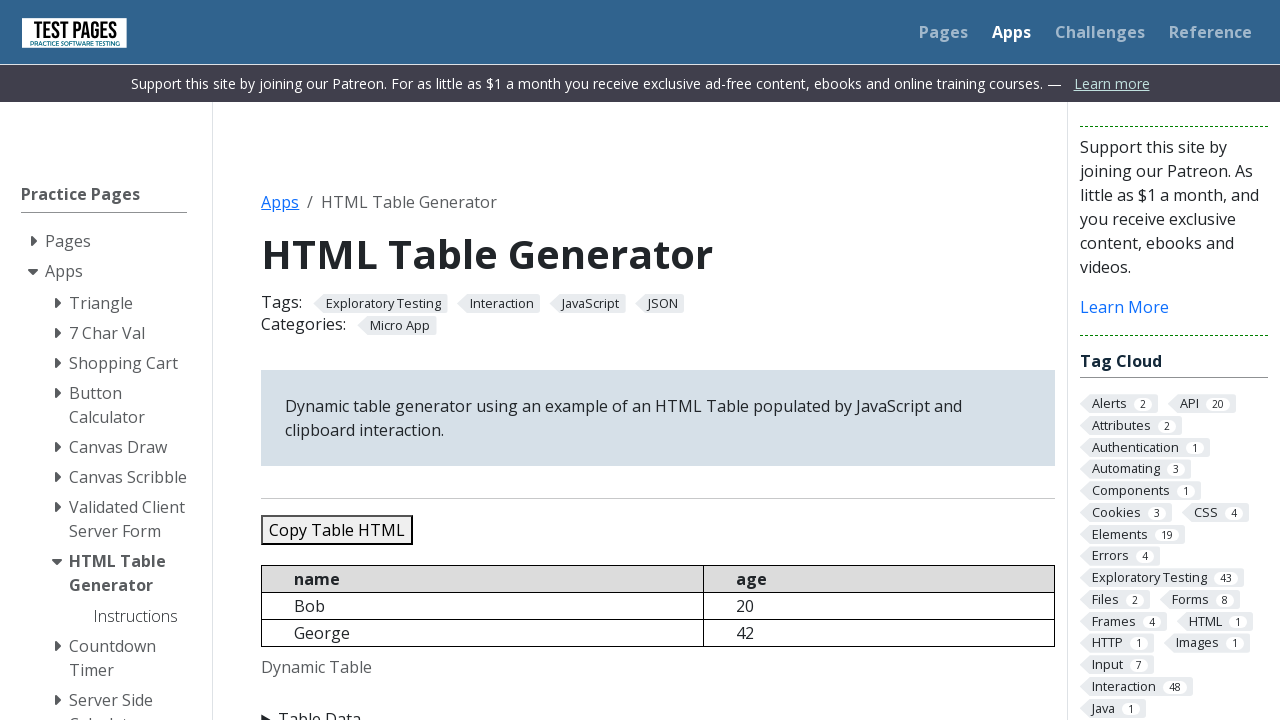

Clicked Table Data button to expand input section at (658, 708) on xpath=//summary[text()='Table Data']
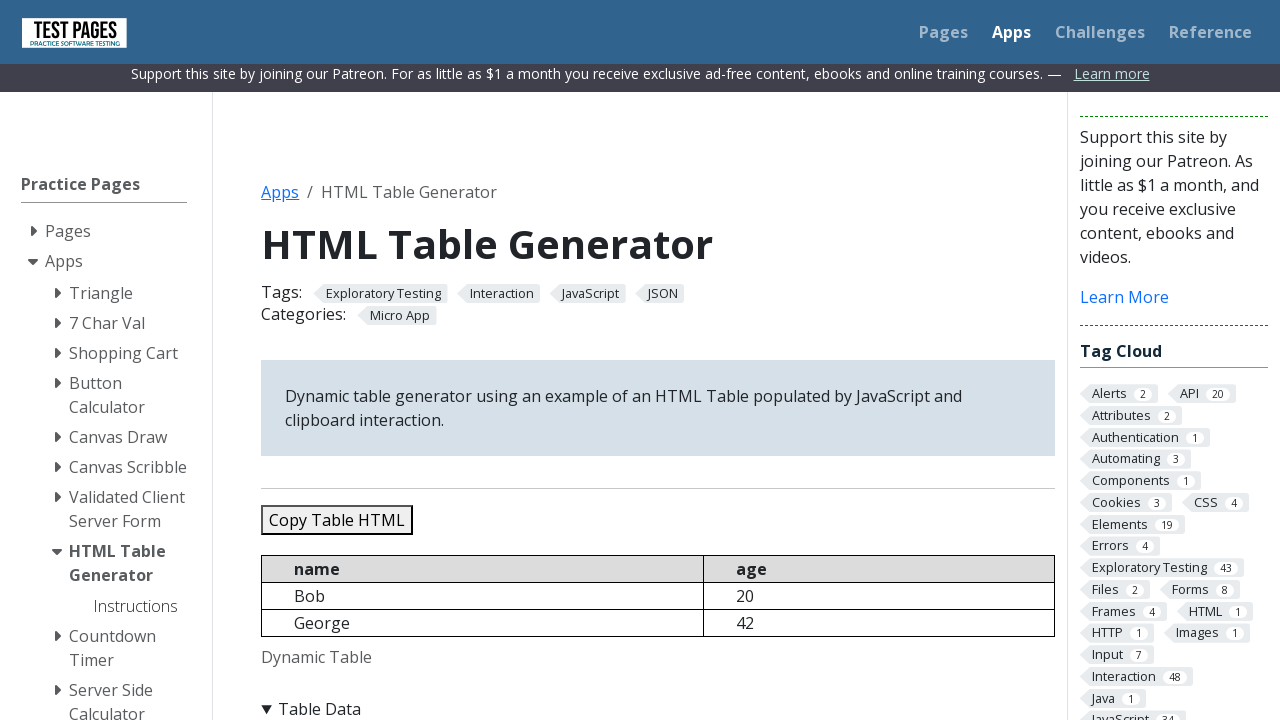

Cleared JSON data textbox on #jsondata
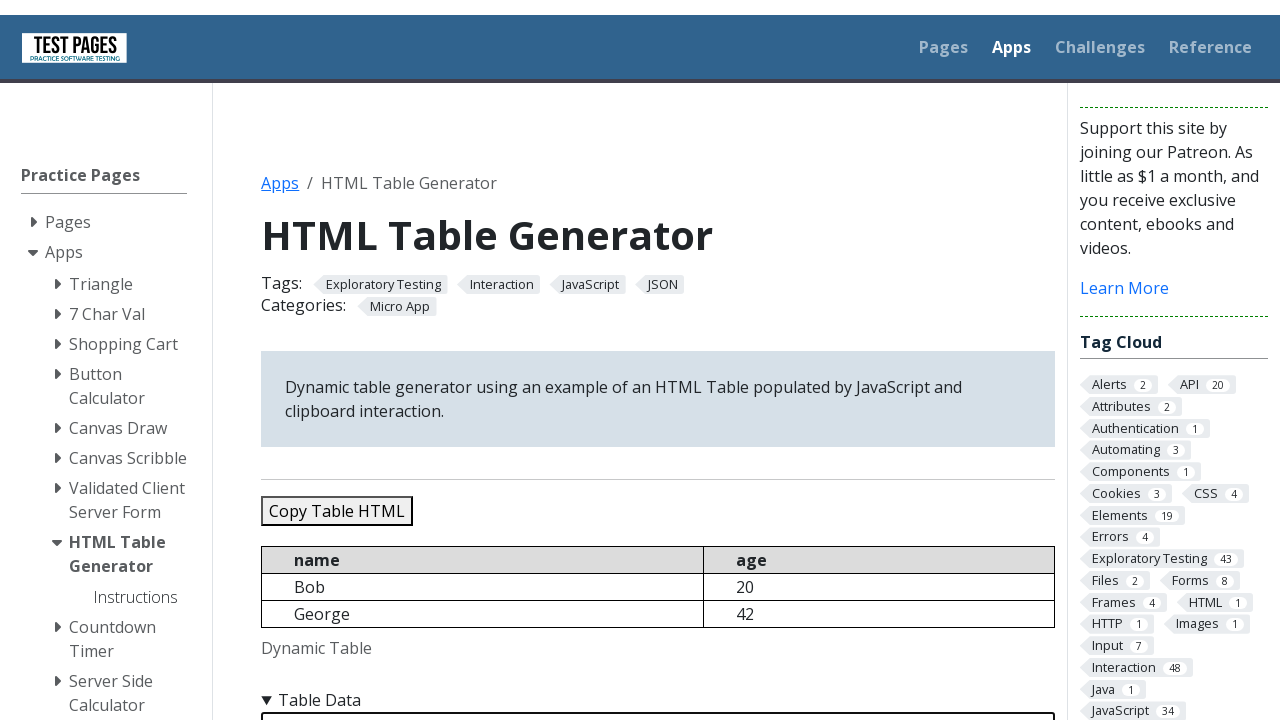

Entered JSON data with 3 entries (John Smith, Jane Doe, Bob Wilson) on #jsondata
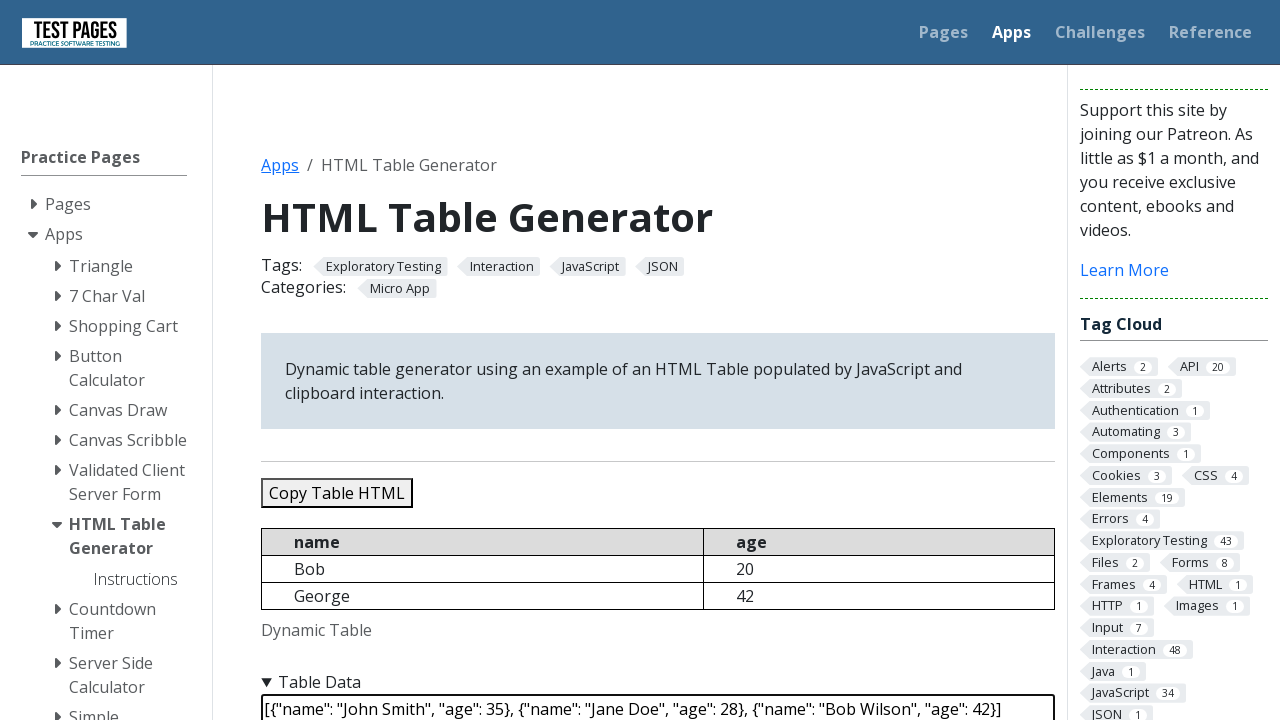

Clicked Refresh Table button at (359, 360) on #refreshtable
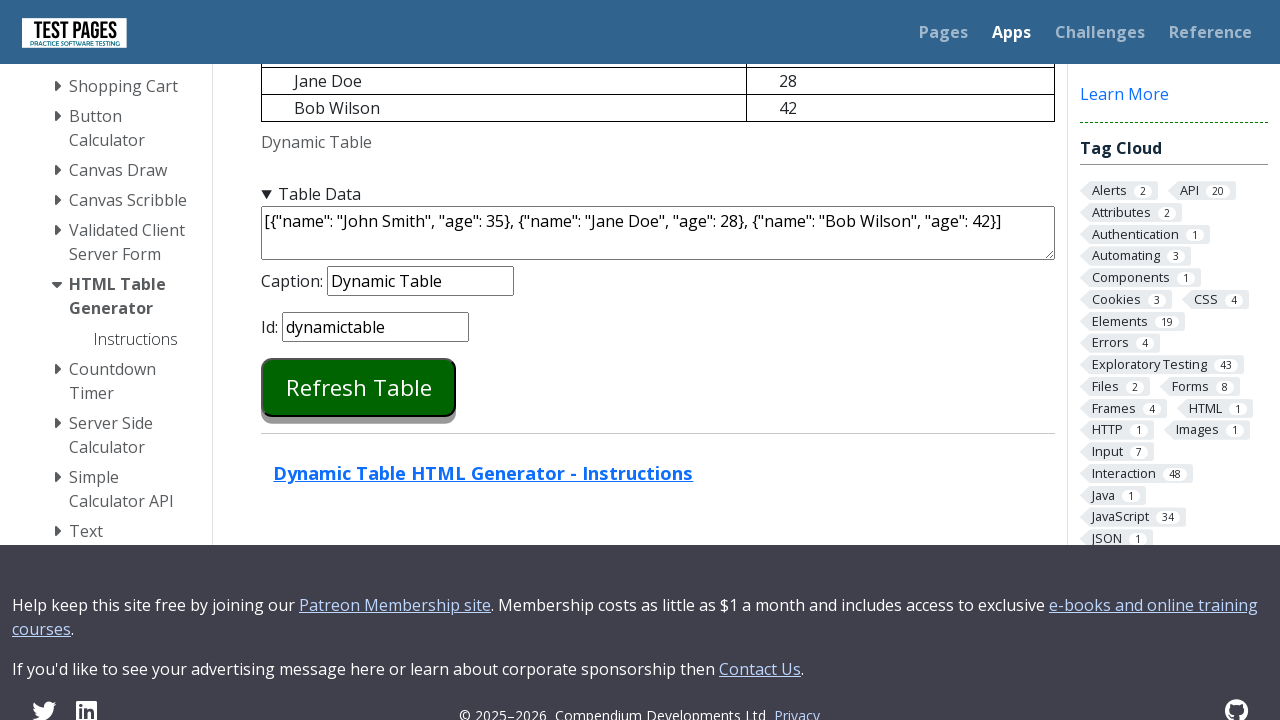

Dynamic table loaded successfully
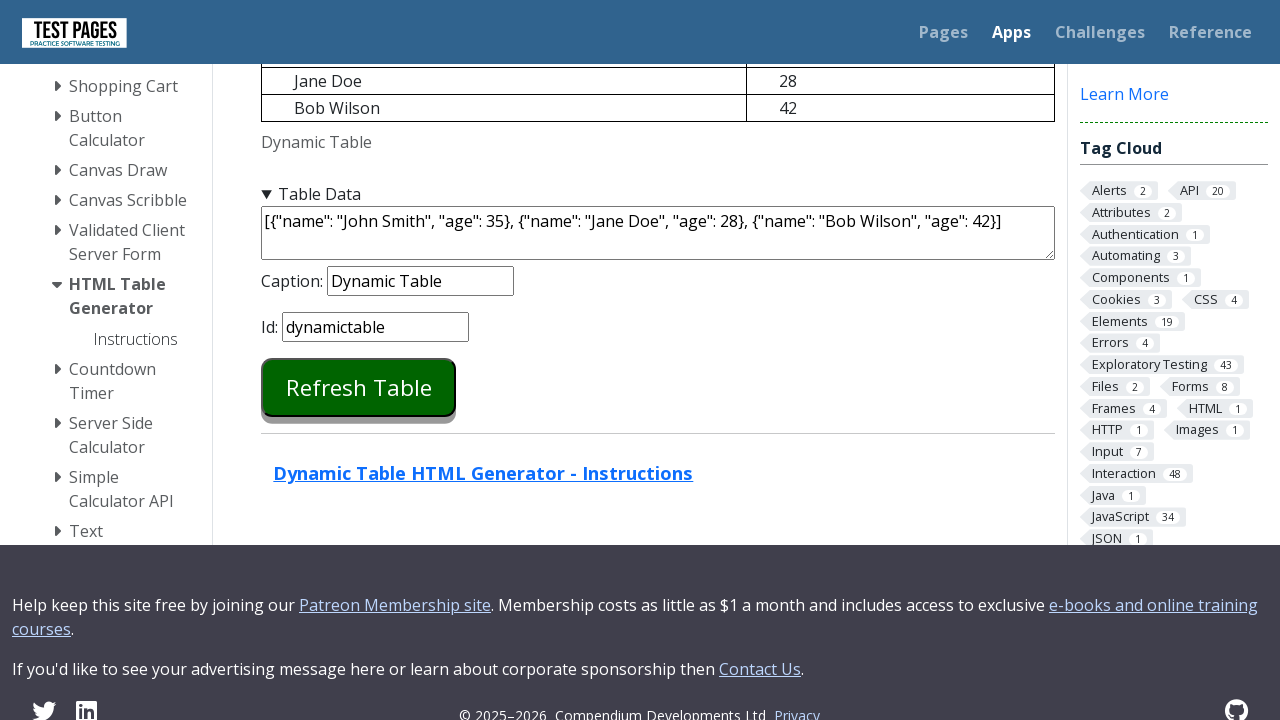

Verified table displays 'John Smith' entry
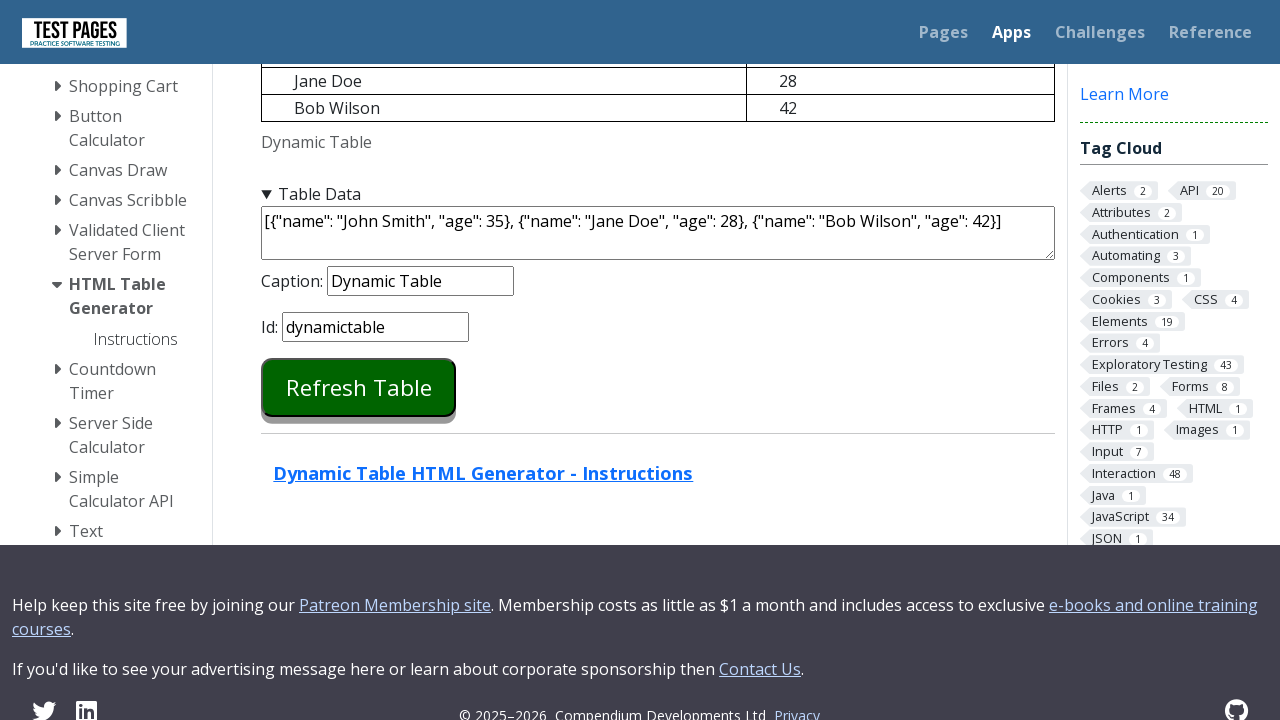

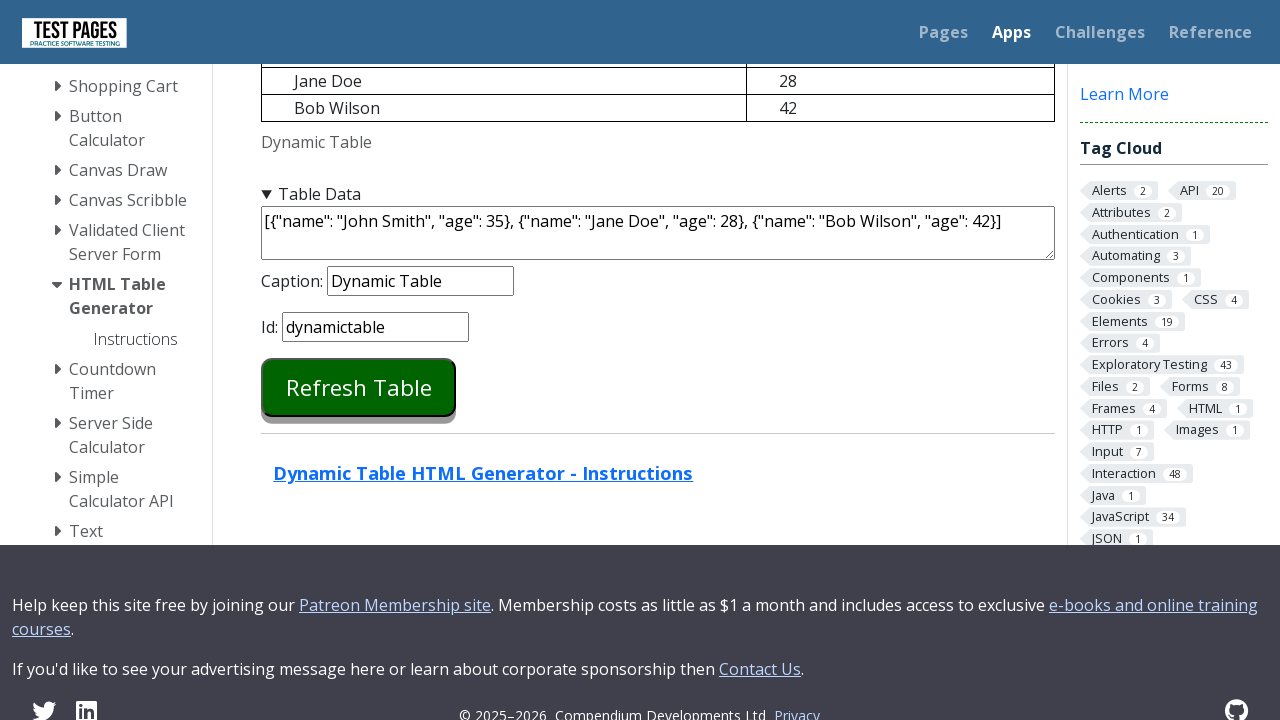